Tests filtering todos by Active, Completed, and All views, and using browser back button

Starting URL: https://demo.playwright.dev/todomvc

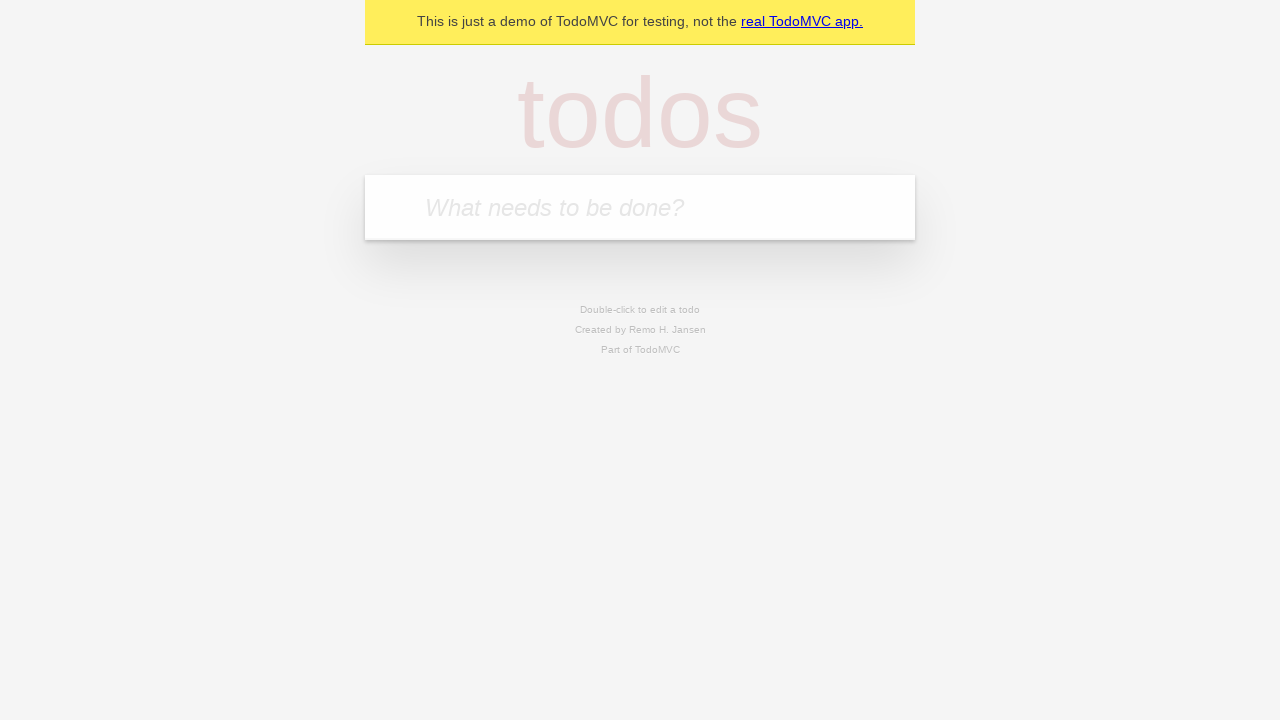

Filled todo input with 'buy some cheese' on internal:attr=[placeholder="What needs to be done?"i]
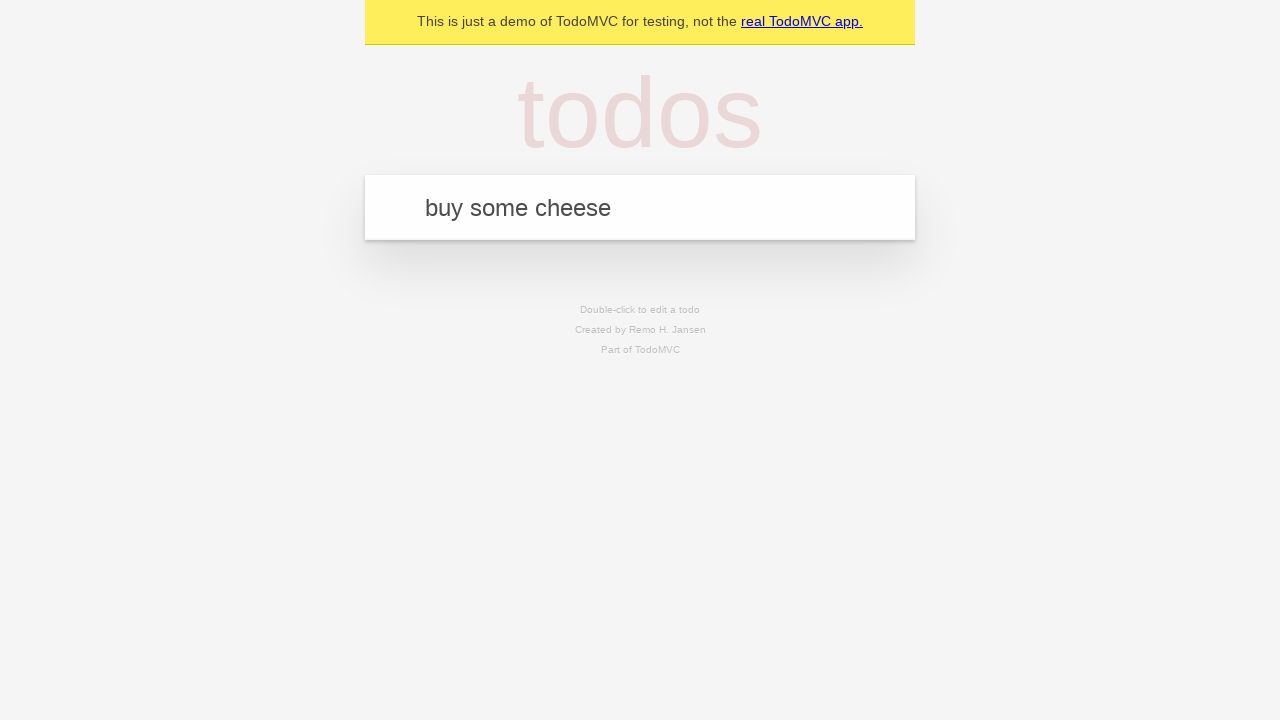

Pressed Enter to add todo 'buy some cheese' on internal:attr=[placeholder="What needs to be done?"i]
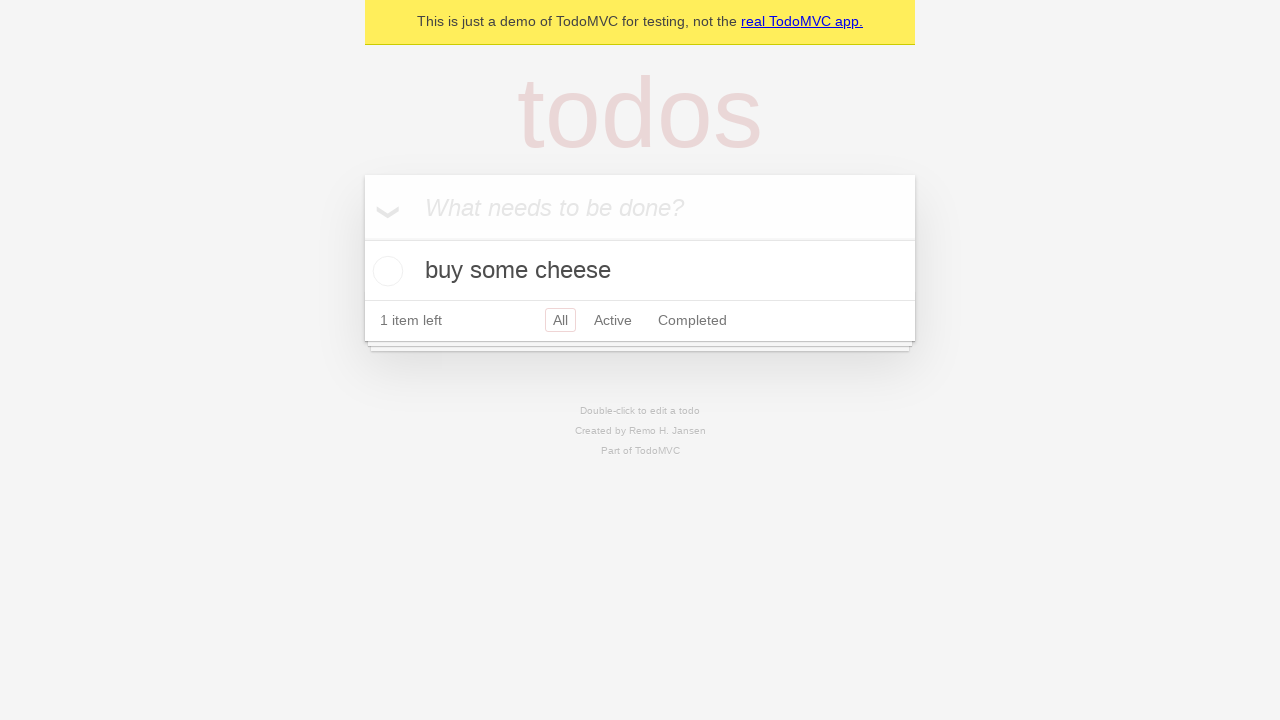

Filled todo input with 'feed the cat' on internal:attr=[placeholder="What needs to be done?"i]
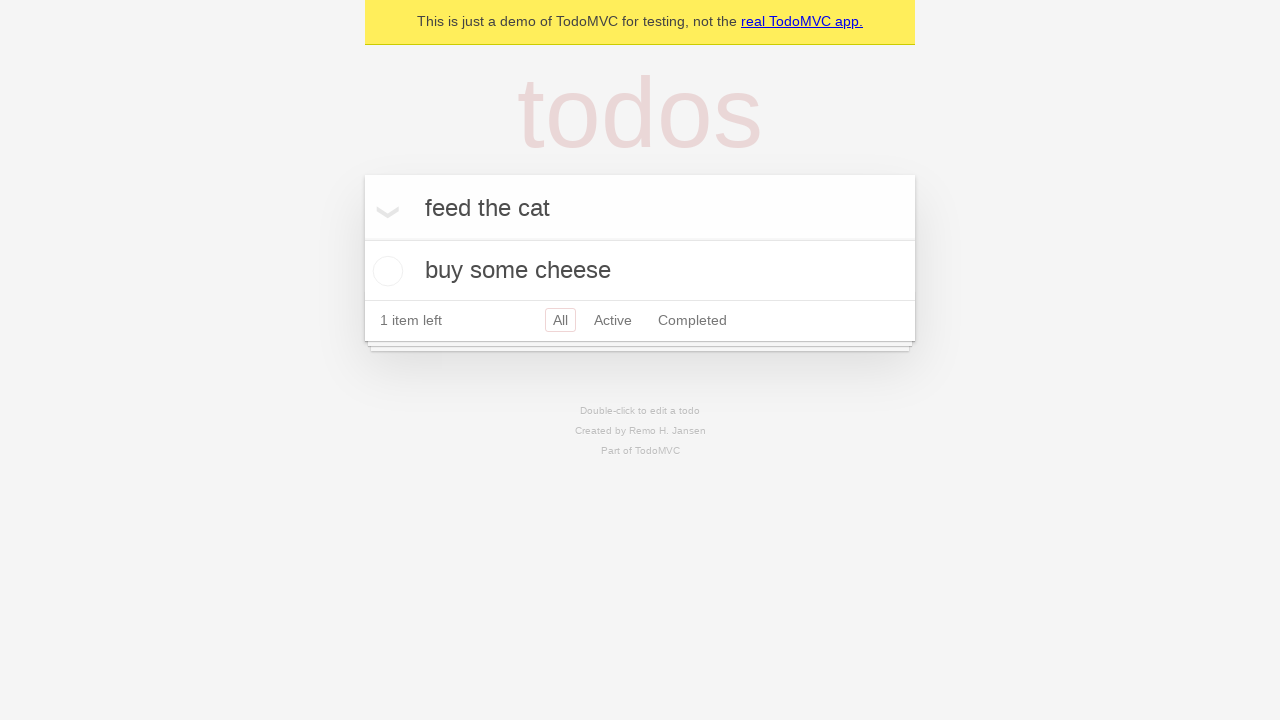

Pressed Enter to add todo 'feed the cat' on internal:attr=[placeholder="What needs to be done?"i]
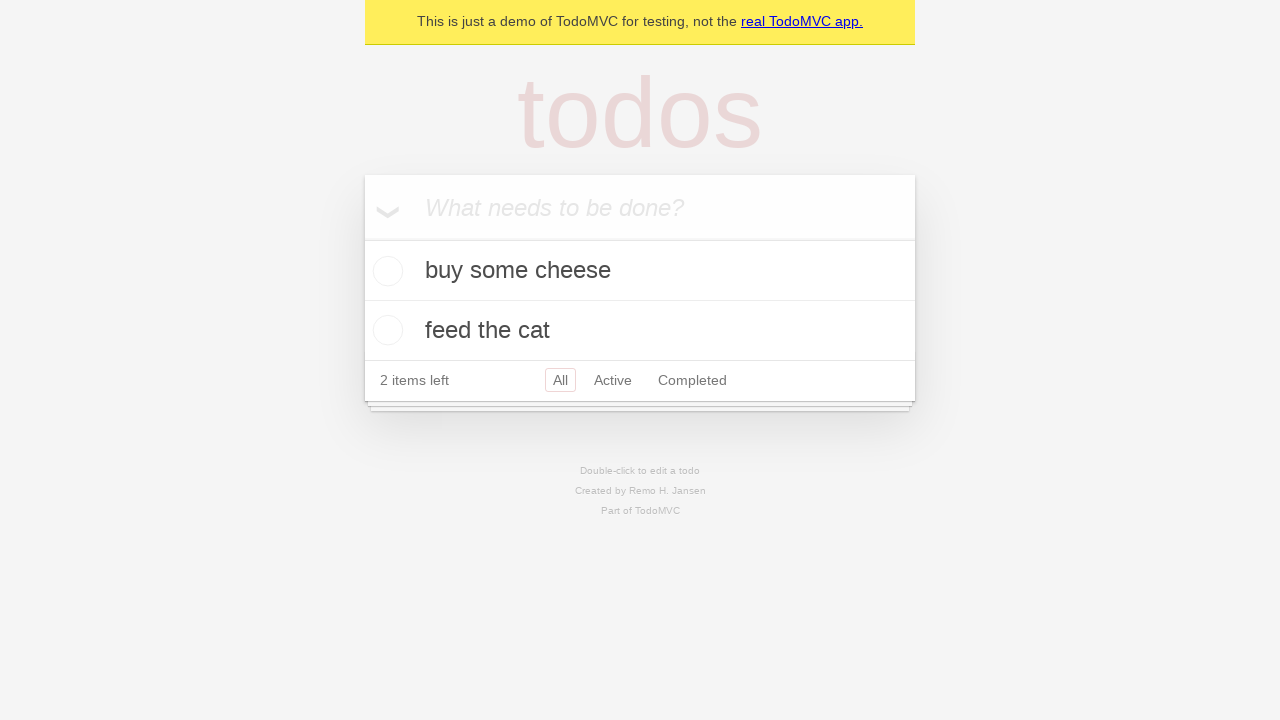

Filled todo input with 'book a doctors appointment' on internal:attr=[placeholder="What needs to be done?"i]
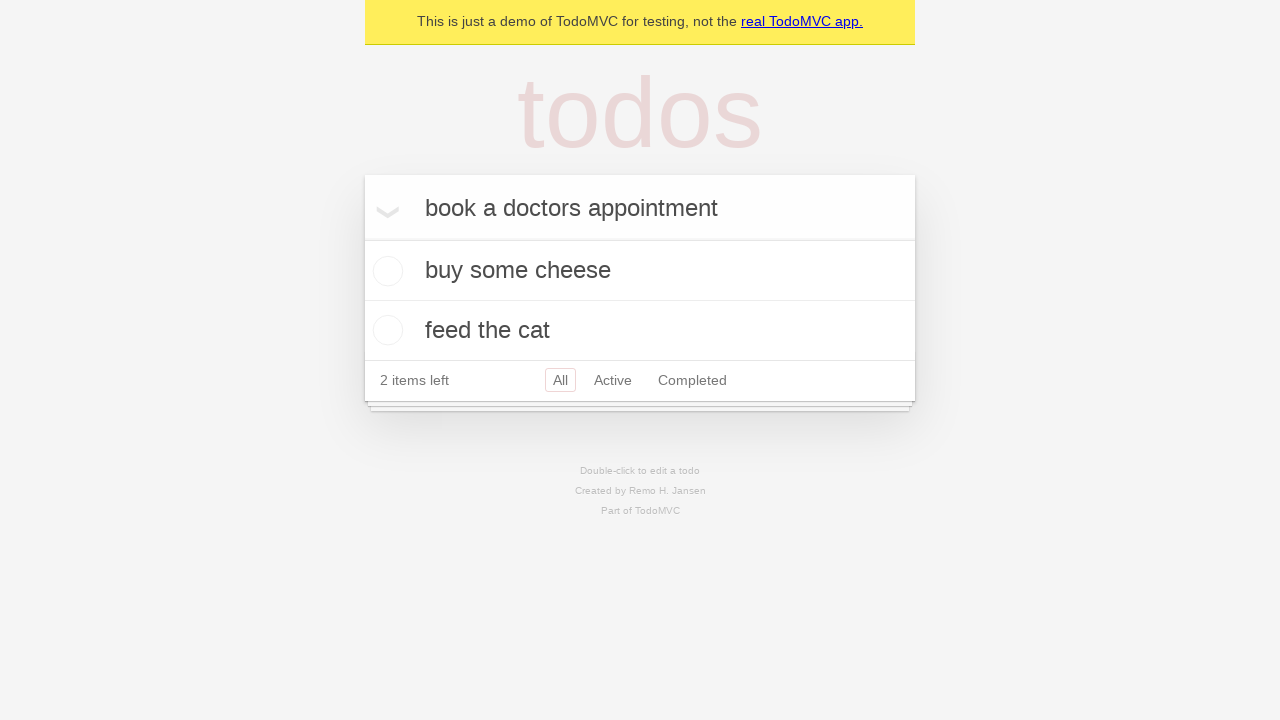

Pressed Enter to add todo 'book a doctors appointment' on internal:attr=[placeholder="What needs to be done?"i]
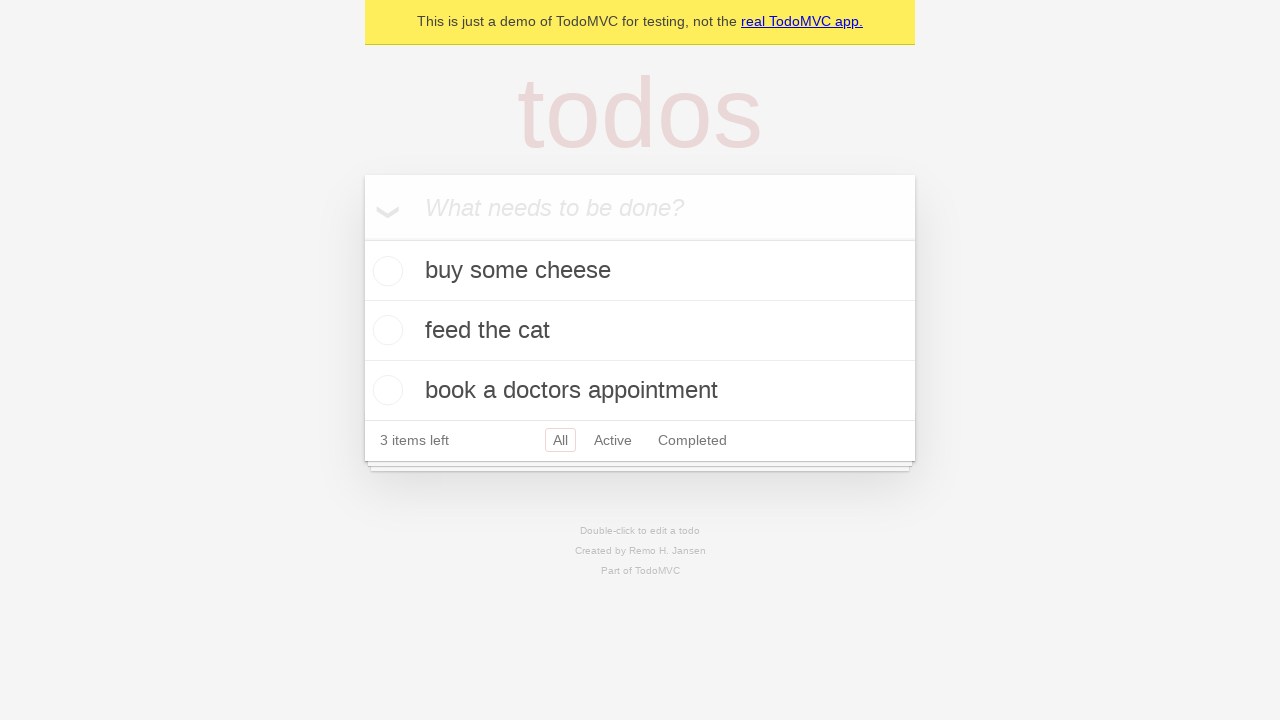

Waited for all three todos to be added
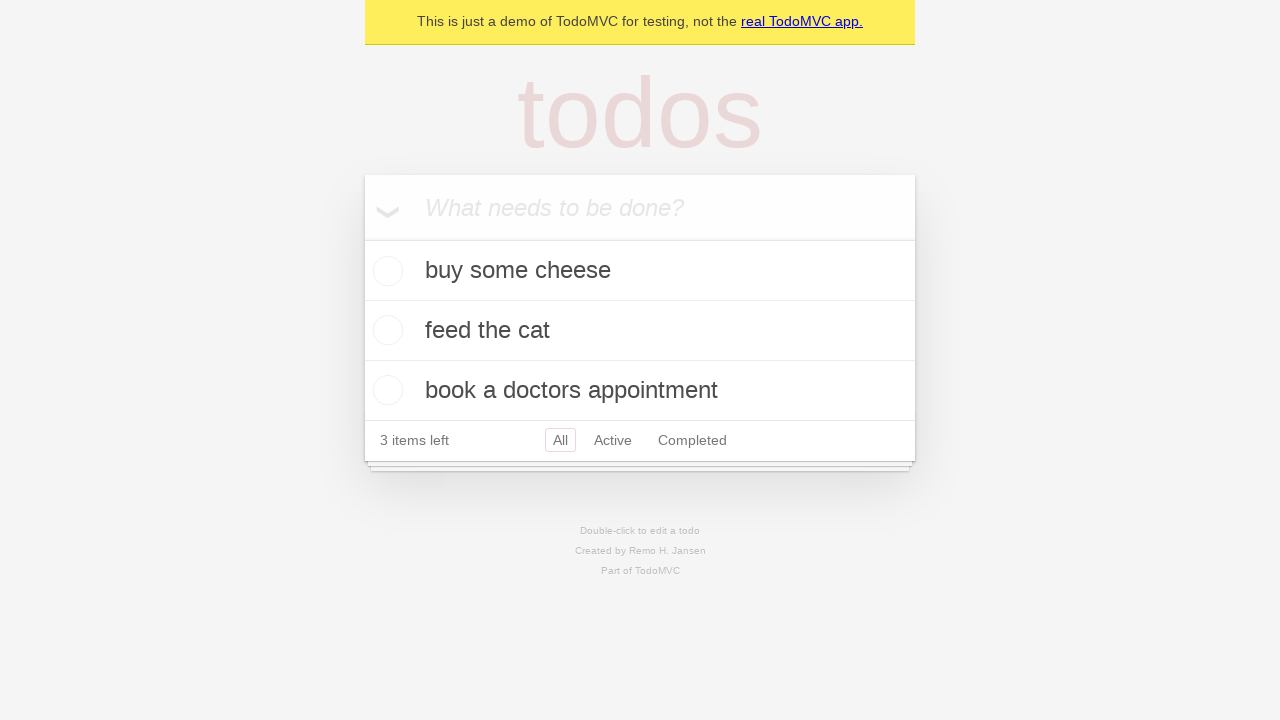

Checked the second todo item (feed the cat) at (385, 330) on internal:testid=[data-testid="todo-item"s] >> nth=1 >> internal:role=checkbox
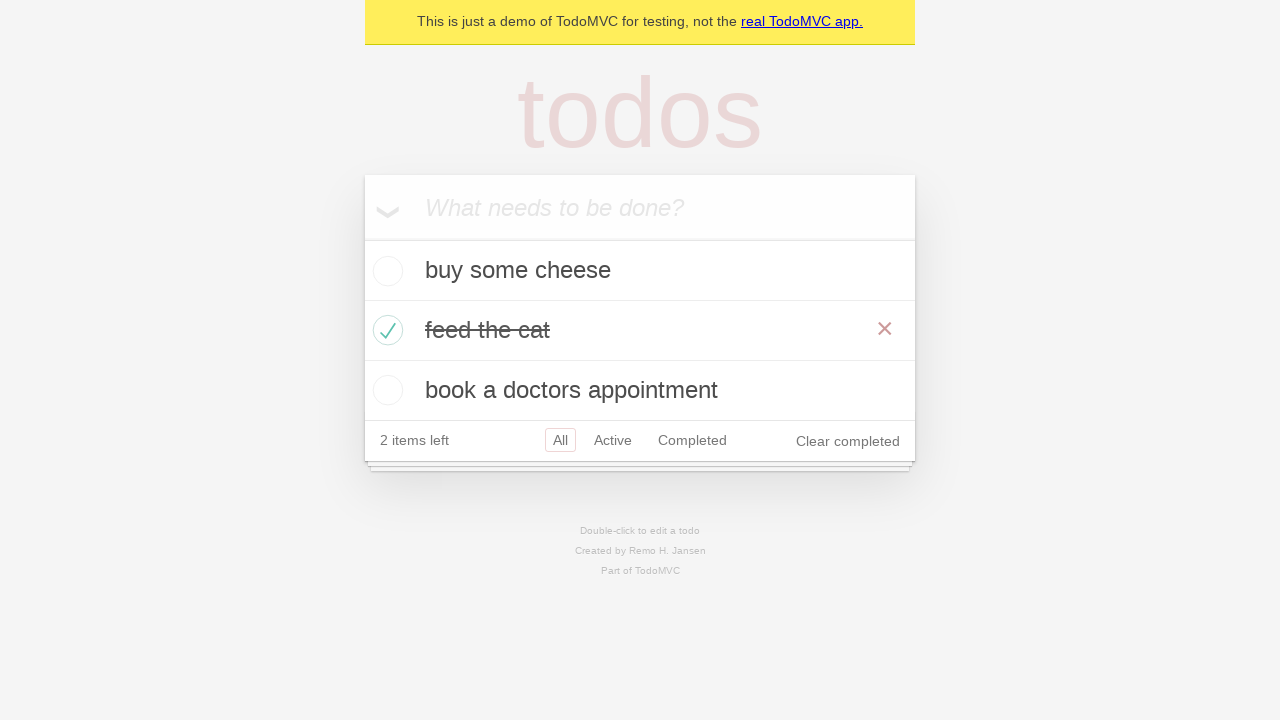

Clicked the Active filter button at (613, 440) on internal:role=link[name="Active"i]
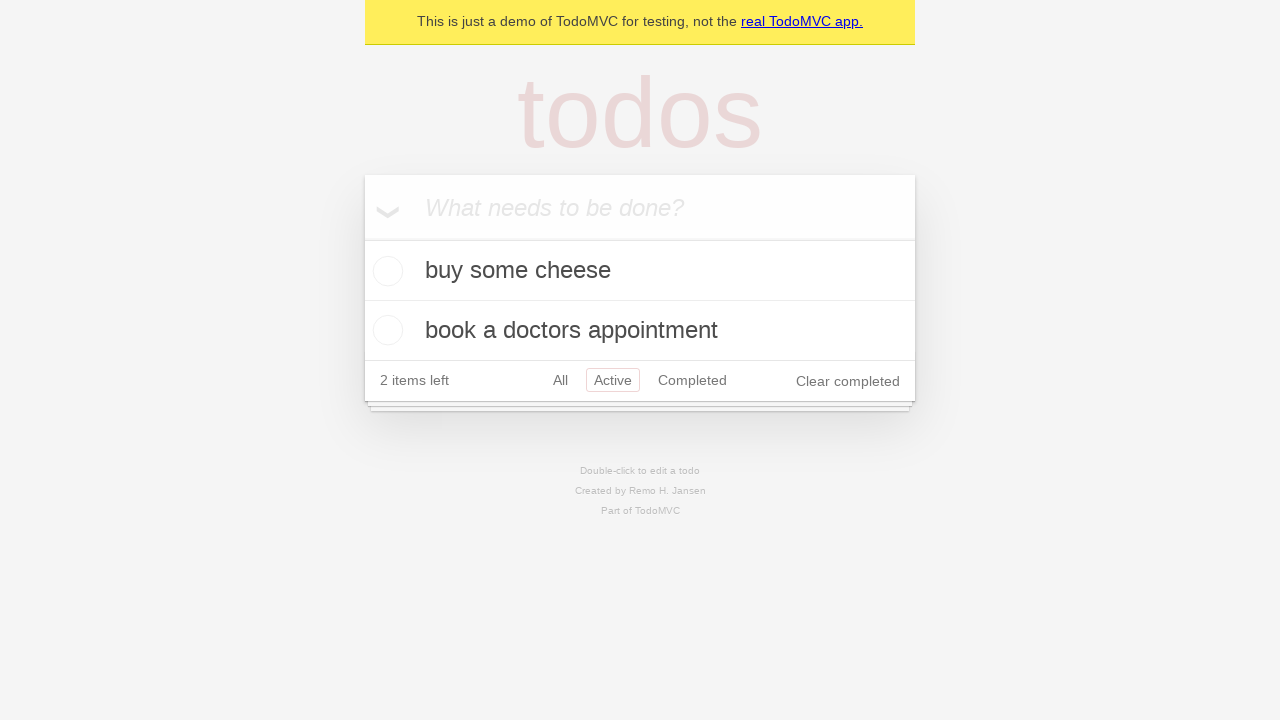

Waited for Active filter to apply and display active todos
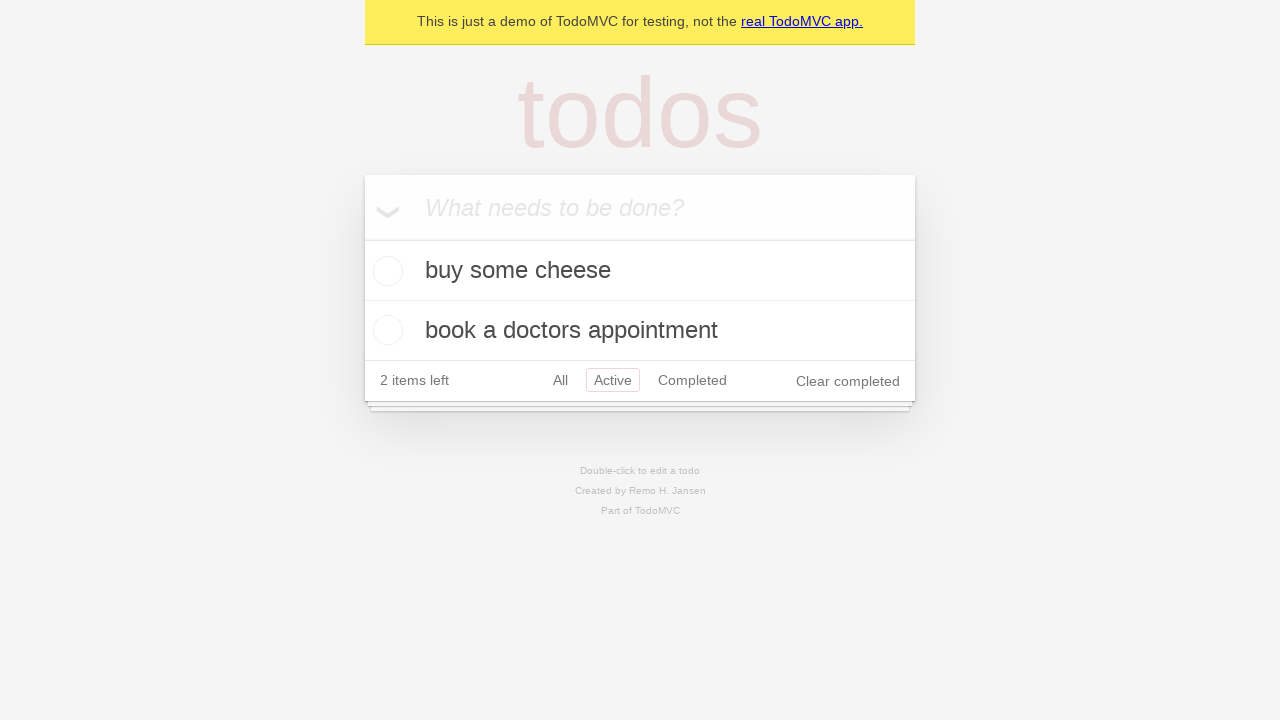

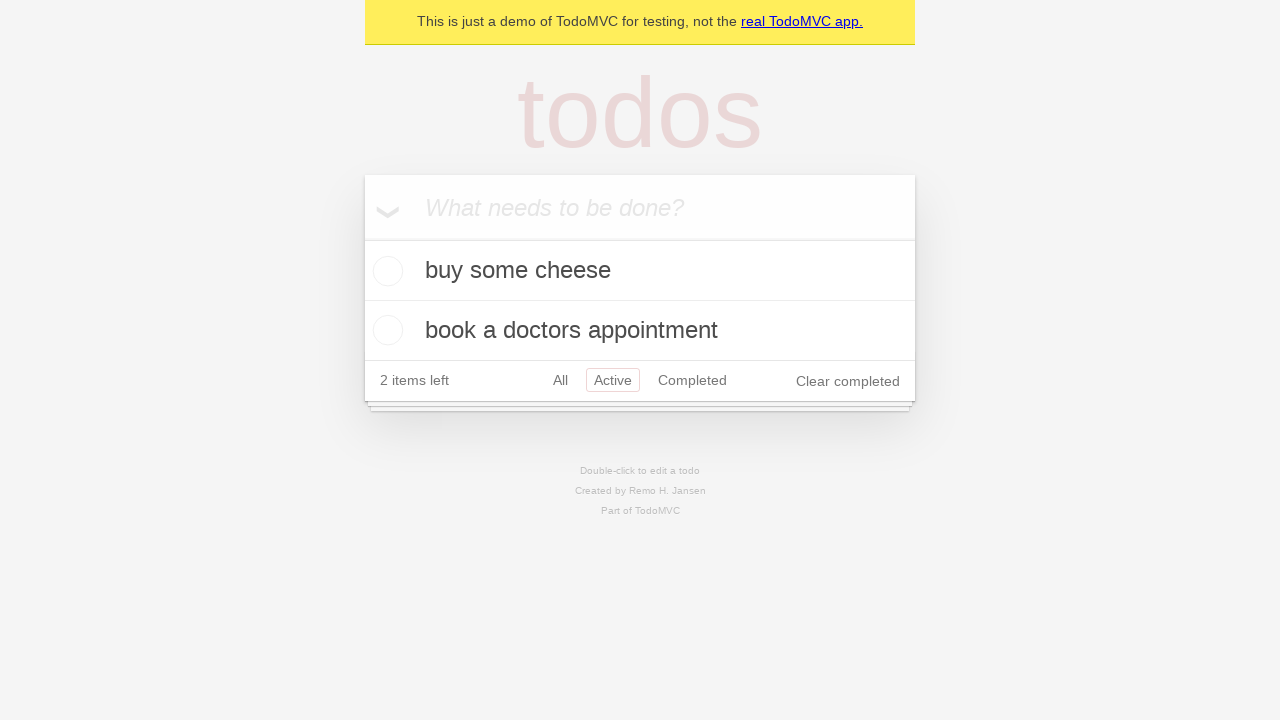